Tests working with multiple browser windows by clicking a link that opens a new window, then switching between the original and new windows to verify page titles.

Starting URL: https://the-internet.herokuapp.com/windows

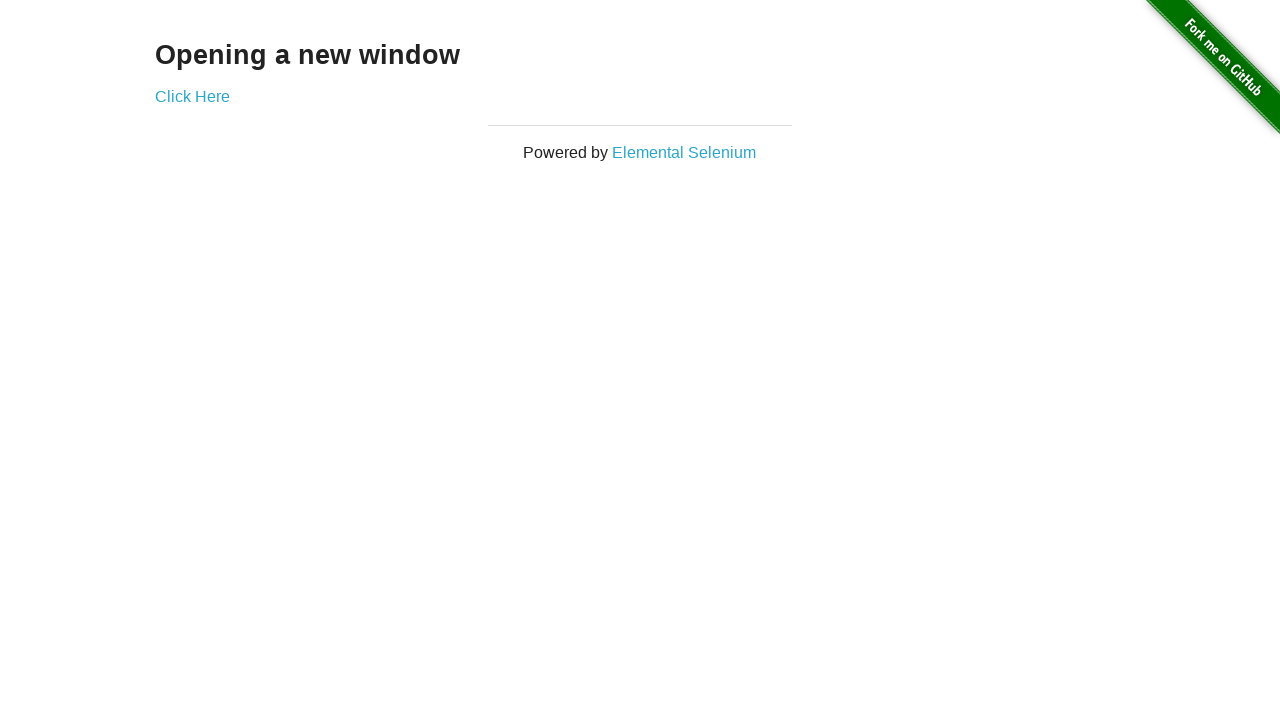

Clicked link to open new window at (192, 96) on .example a
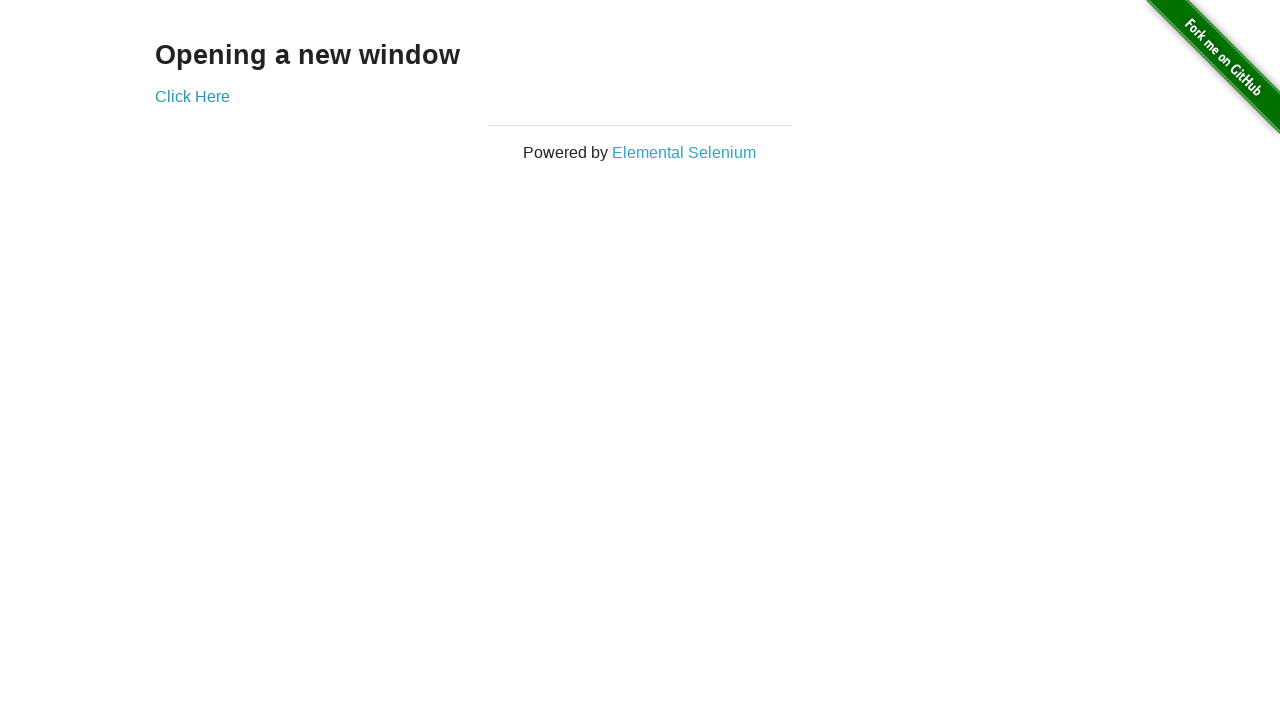

Retrieved new window/page object
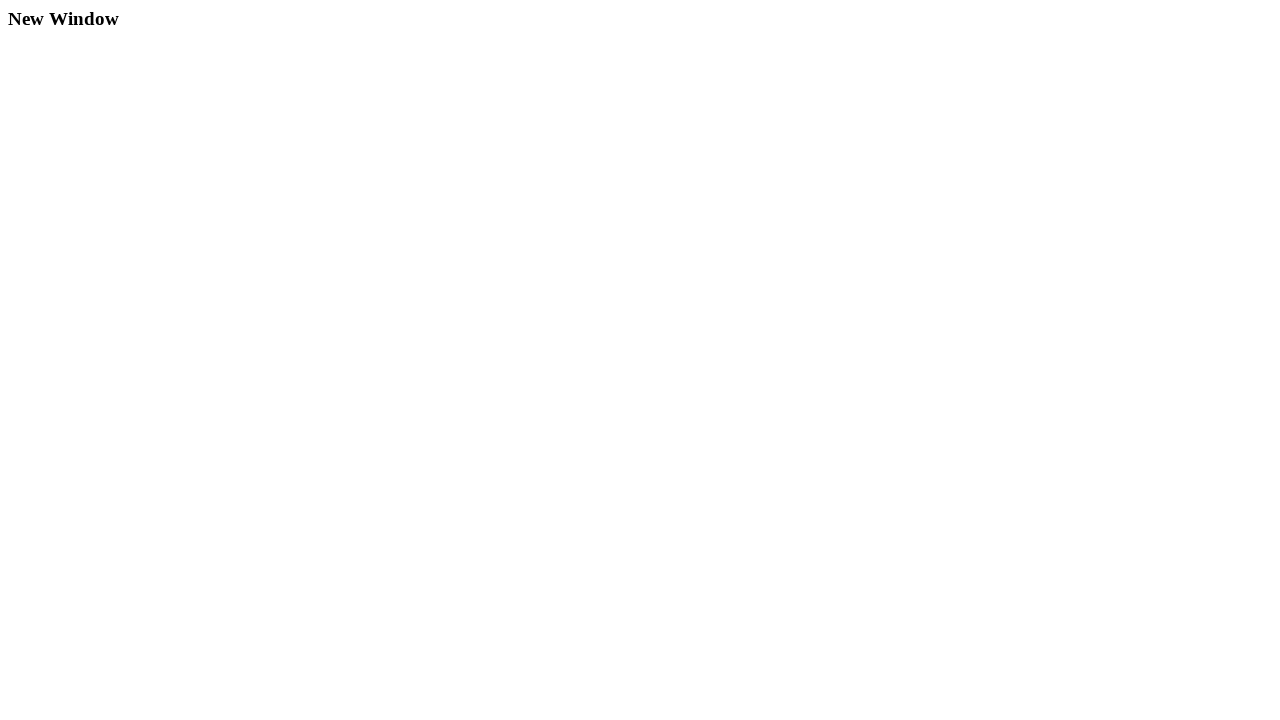

New window loaded completely
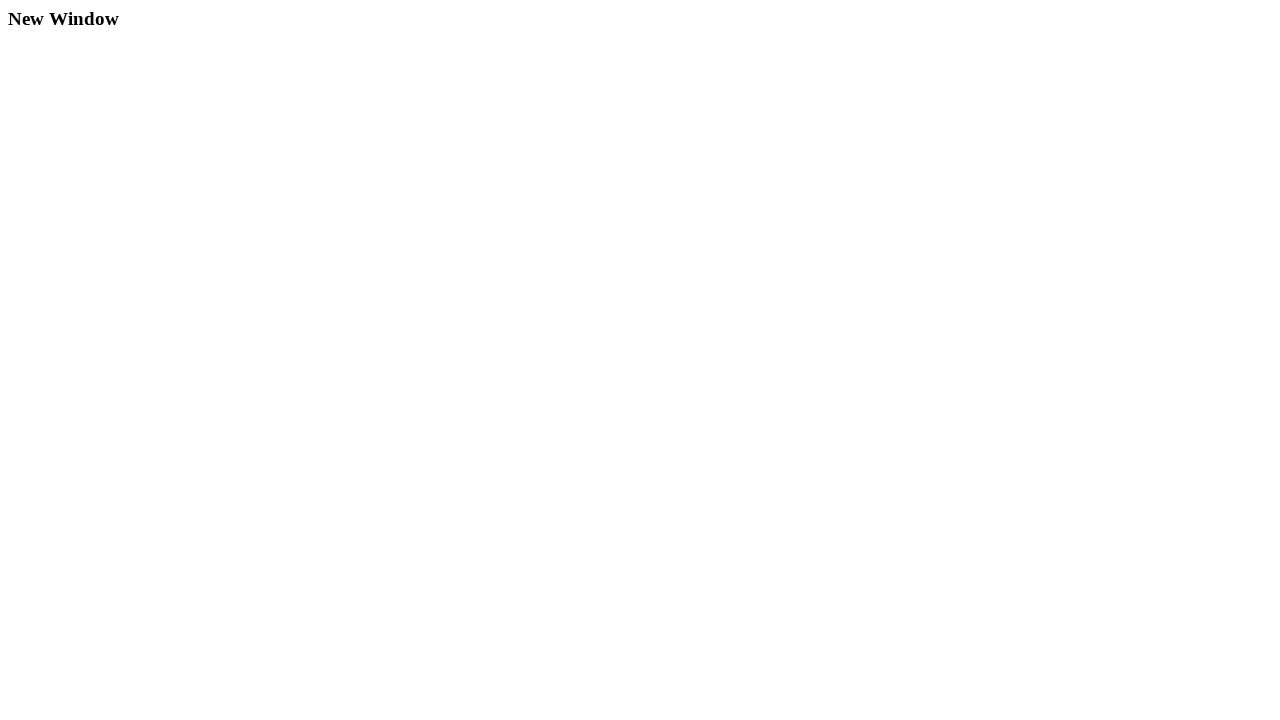

Verified original window title is 'The Internet'
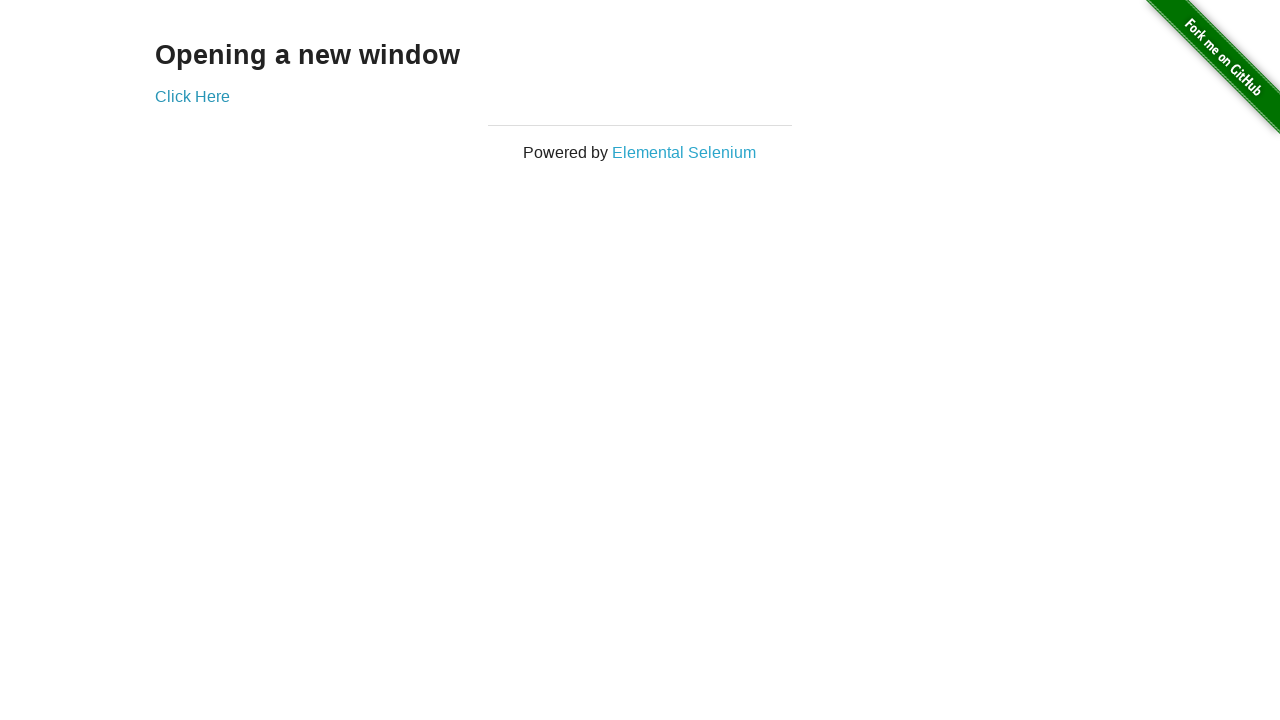

Verified new window title is 'New Window'
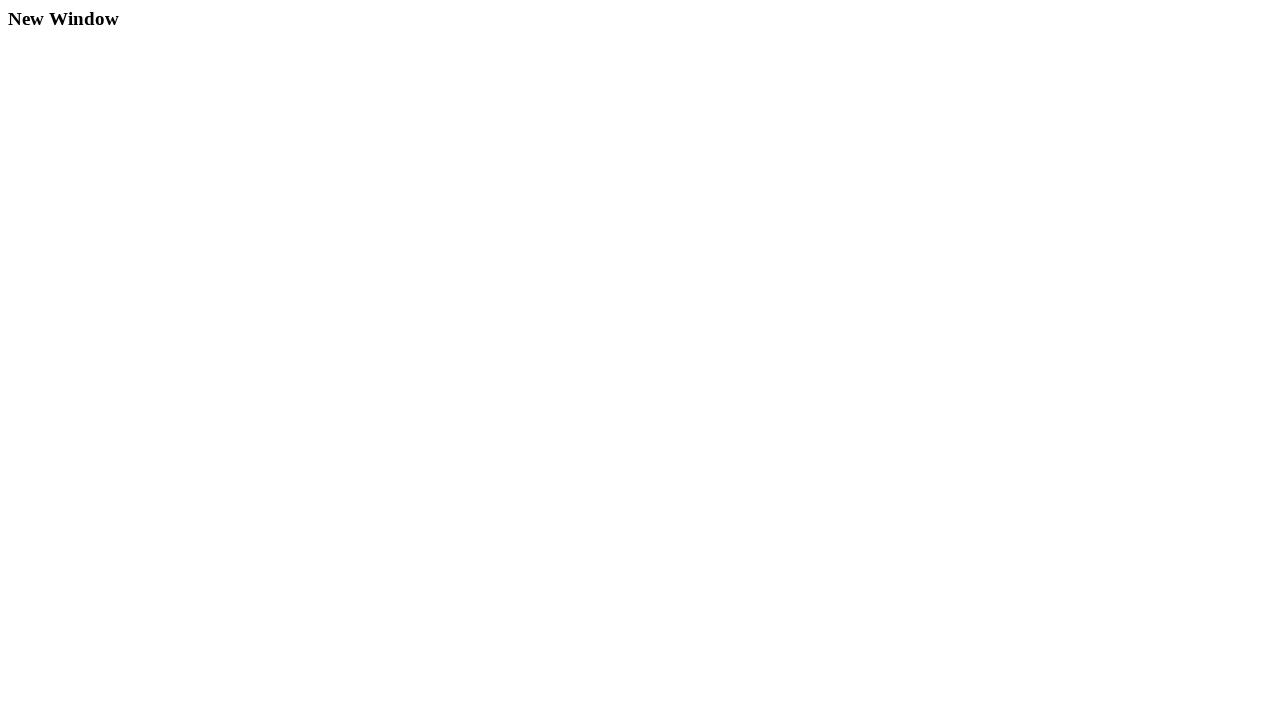

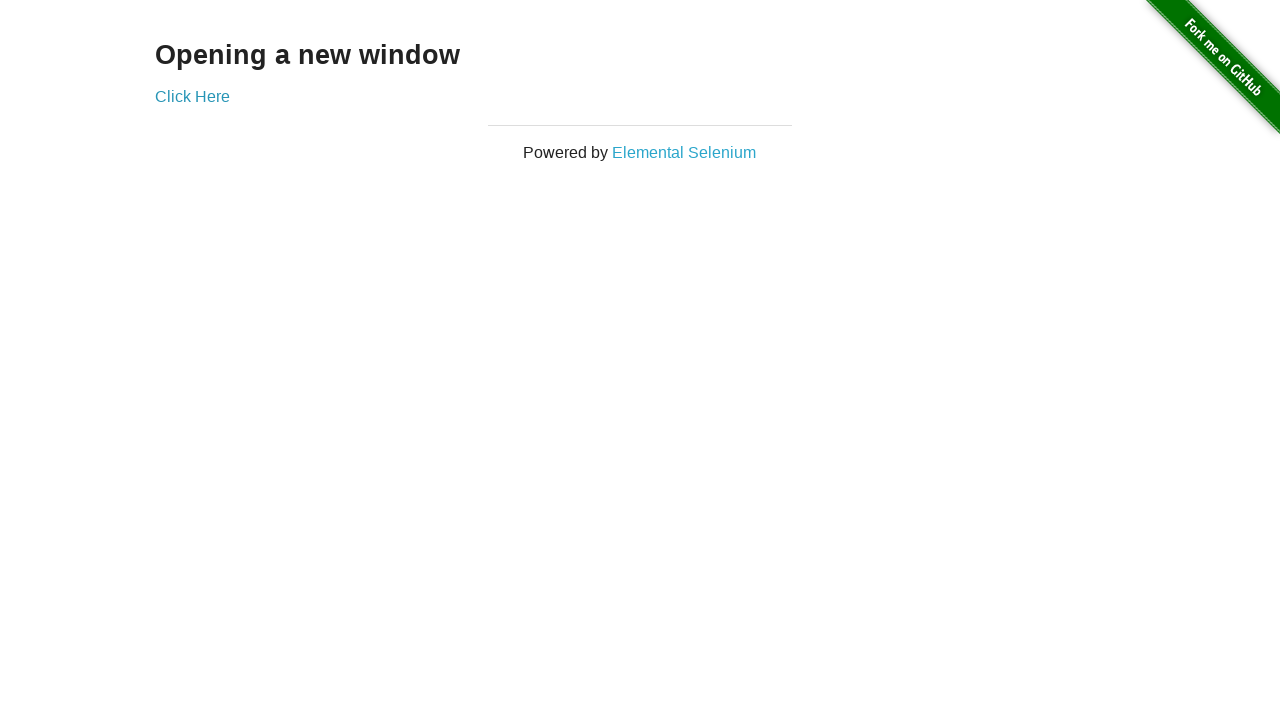